Clicks on the co pilot SignIn menu item to navigate to the sign-in page

Starting URL: https://sauce-demo.myshopify.com/

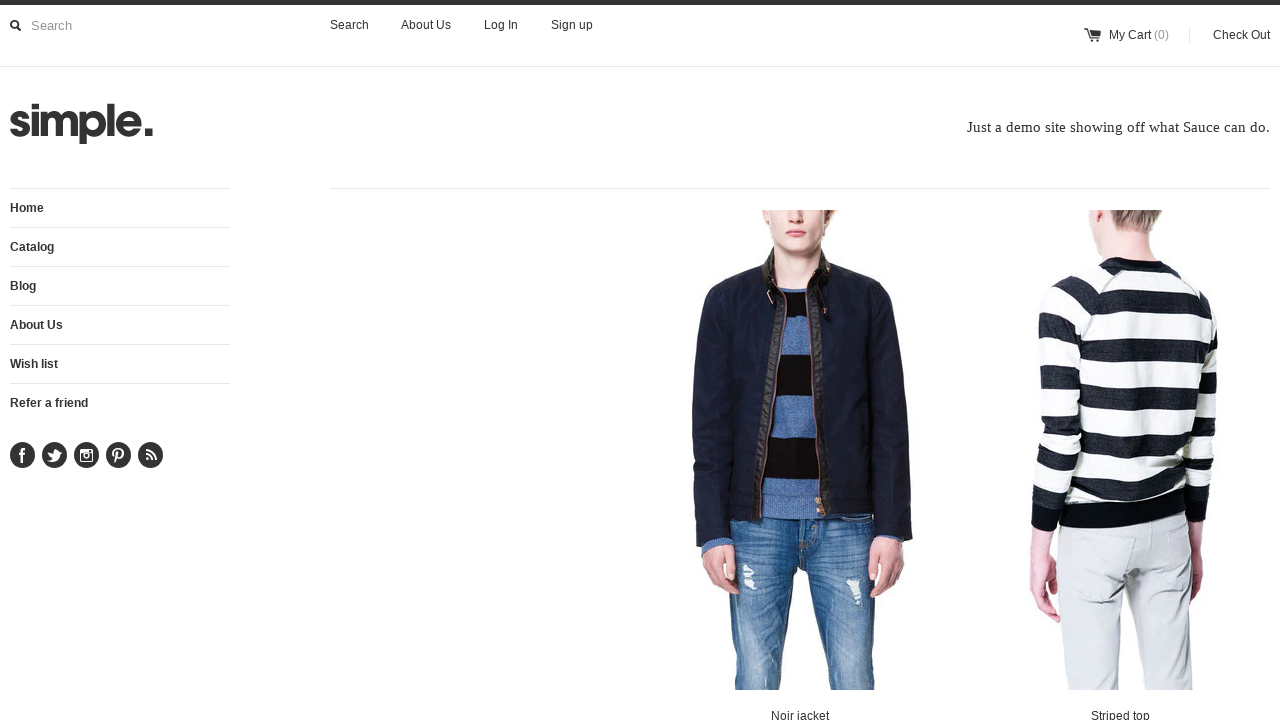

Navigated to https://sauce-demo.myshopify.com/
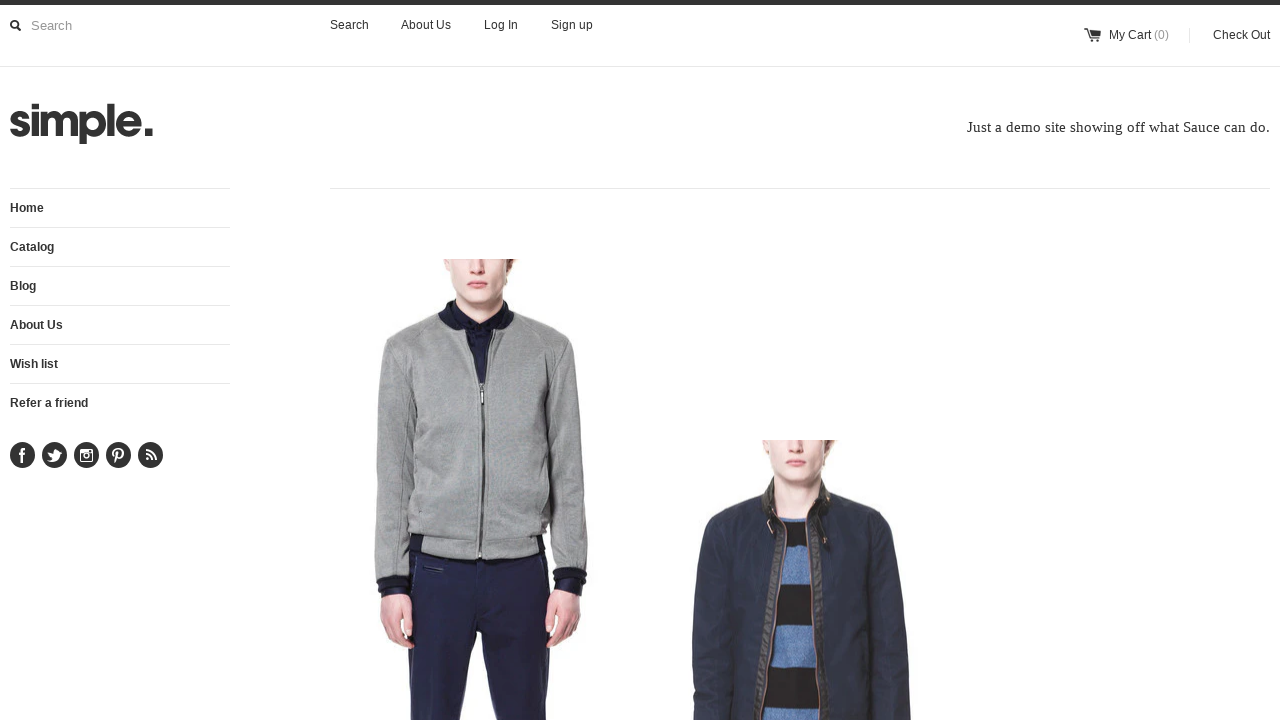

Clicked on the co pilot SignIn menu item to navigate to the sign-in page at (120, 247) on xpath=//*[@id="main-menu"]/li[2]/a
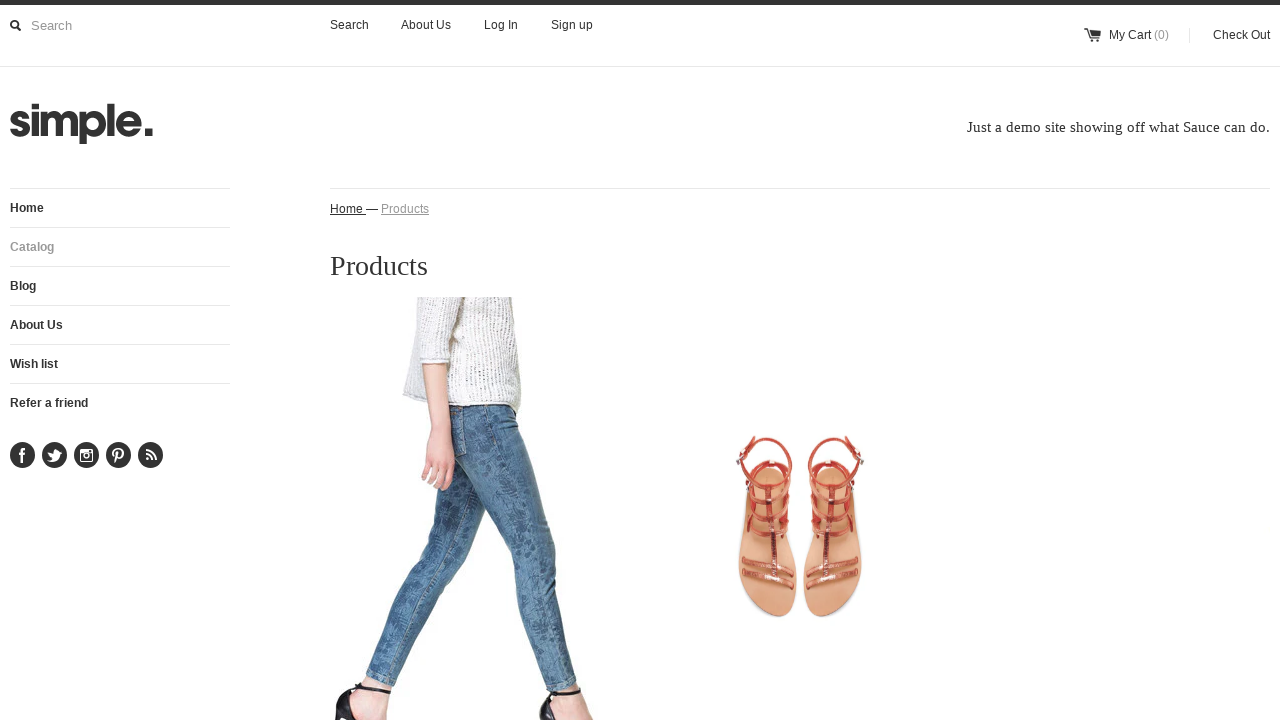

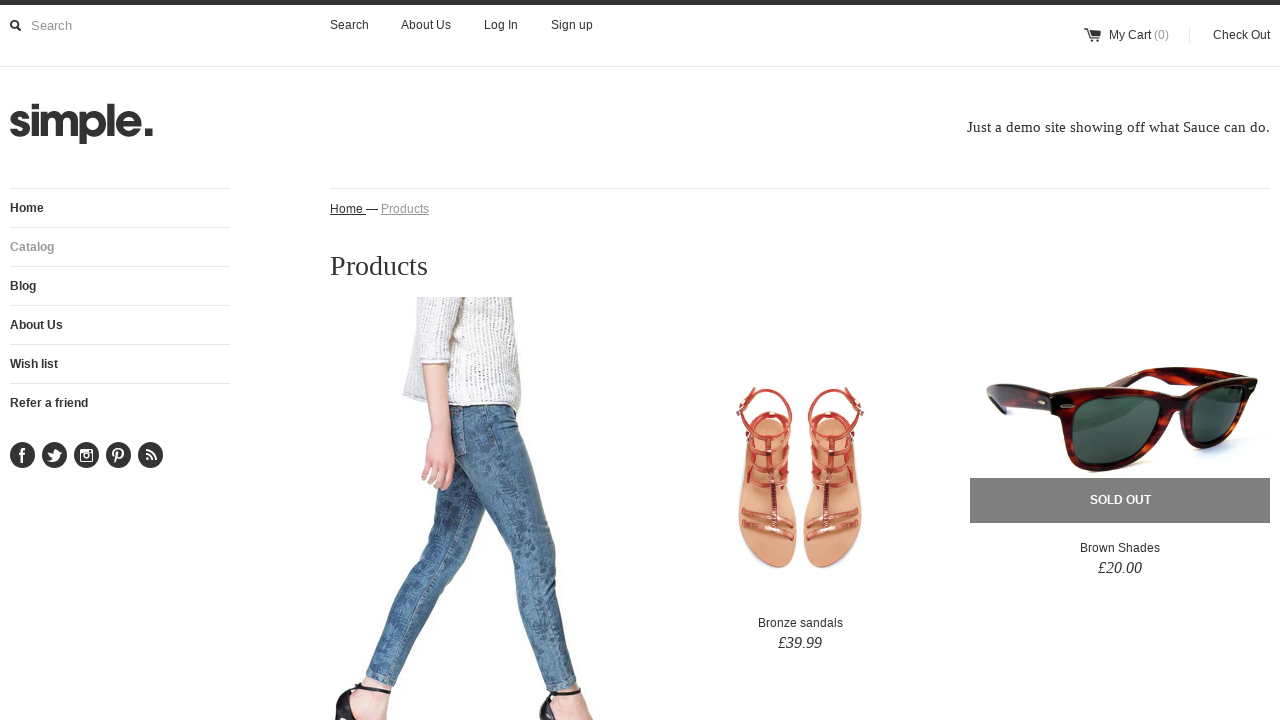